Tests right-click context menu functionality by performing a right-click on an element and selecting an option from the context menu

Starting URL: https://swisnl.github.io/jQuery-contextMenu/demo.html

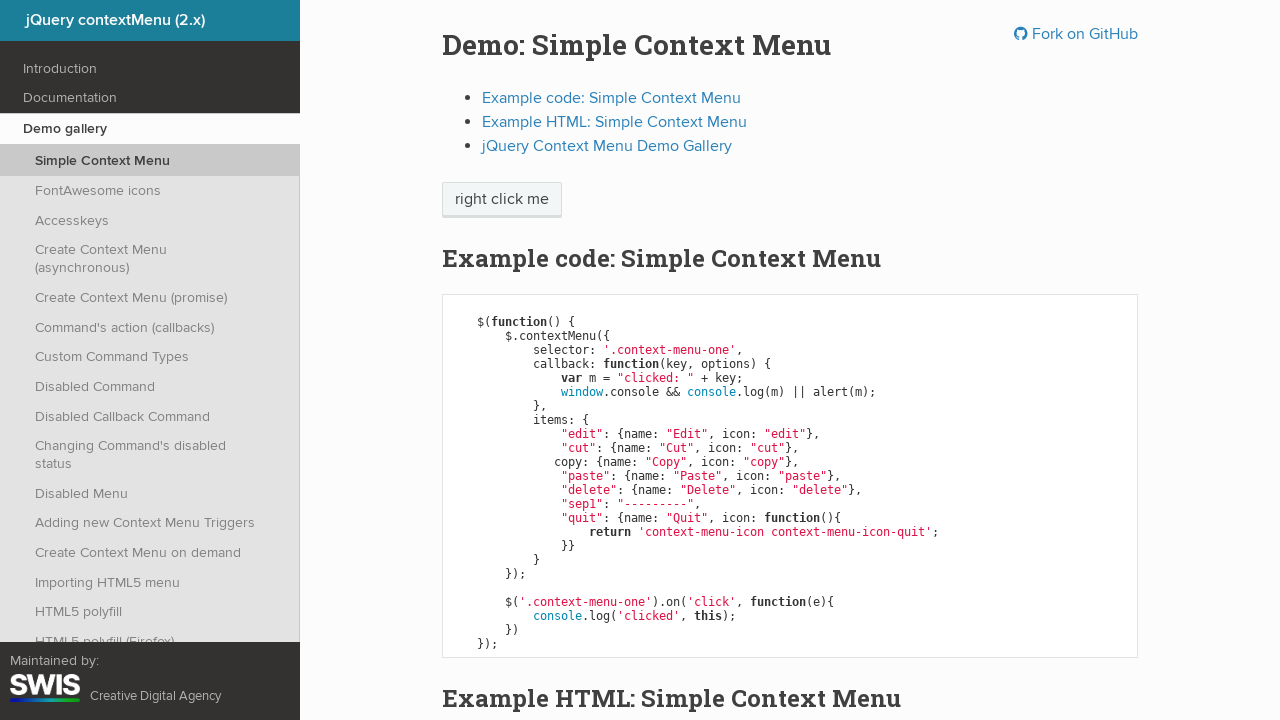

Located the element for right-click interaction
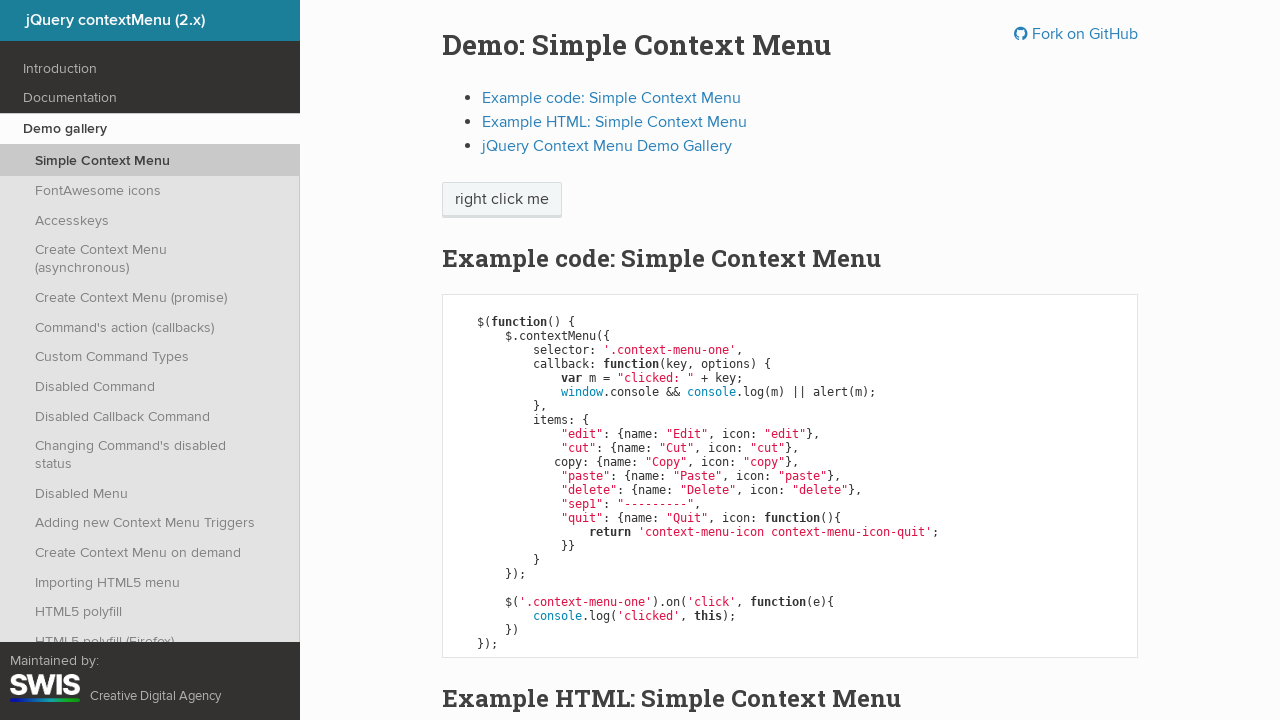

Right-clicked on the context menu element to open the menu at (502, 200) on .context-menu-one
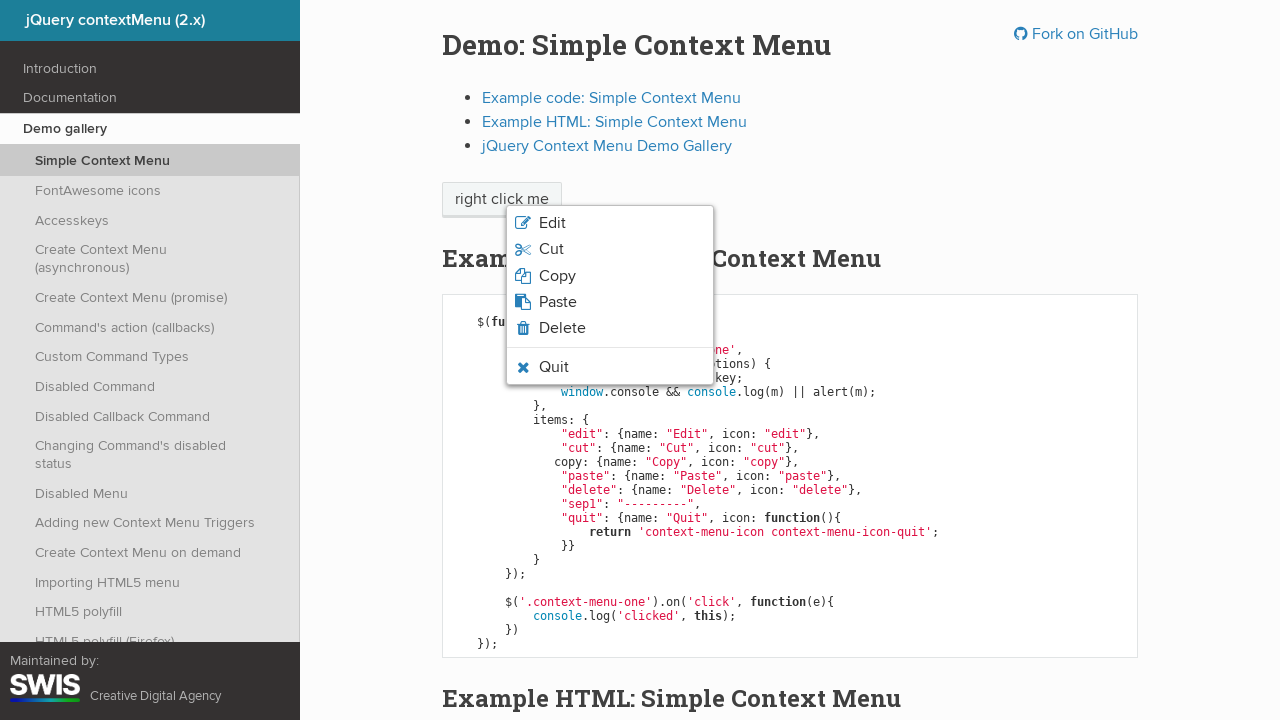

Clicked on the copy option in the context menu at (610, 276) on .context-menu-icon-copy
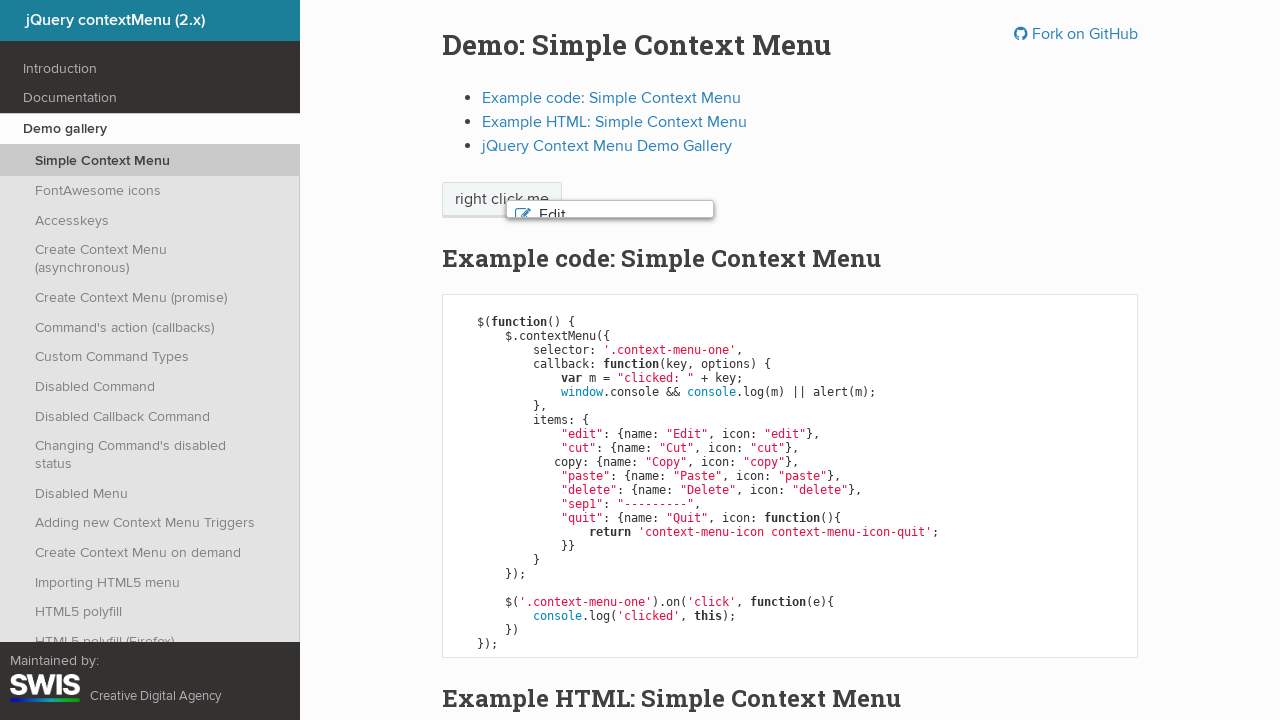

Set up dialog handler to accept alerts
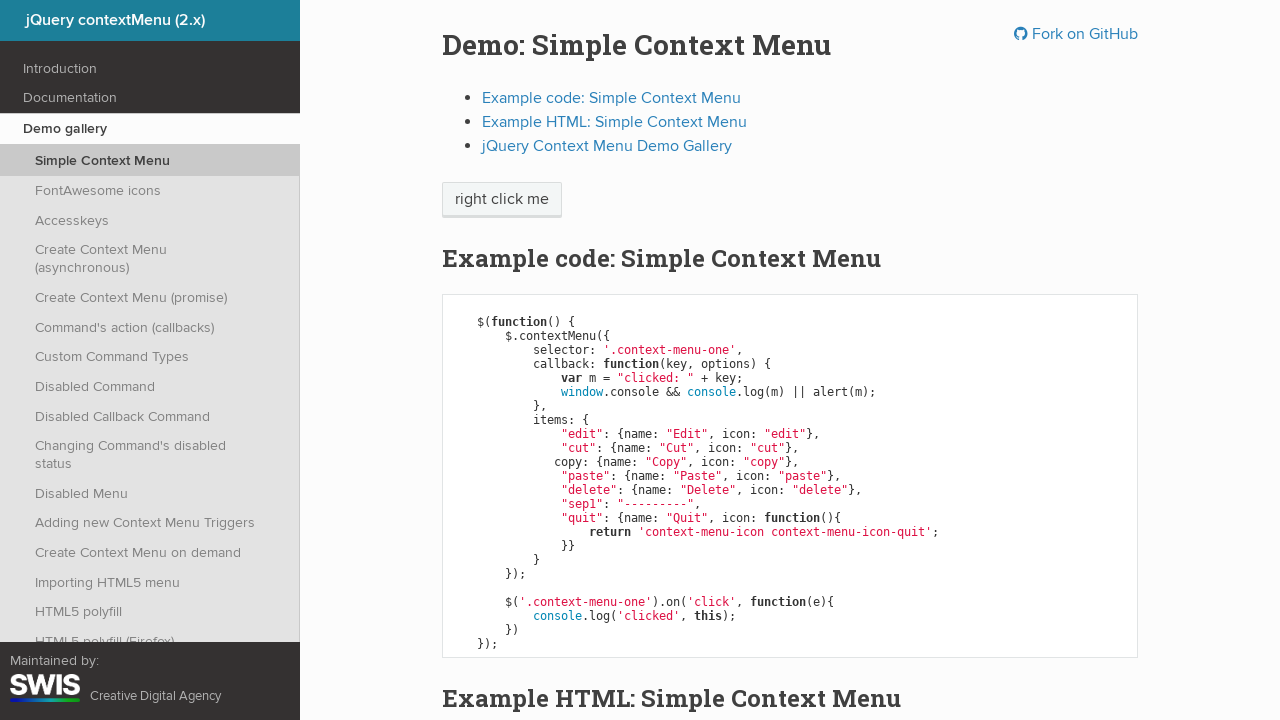

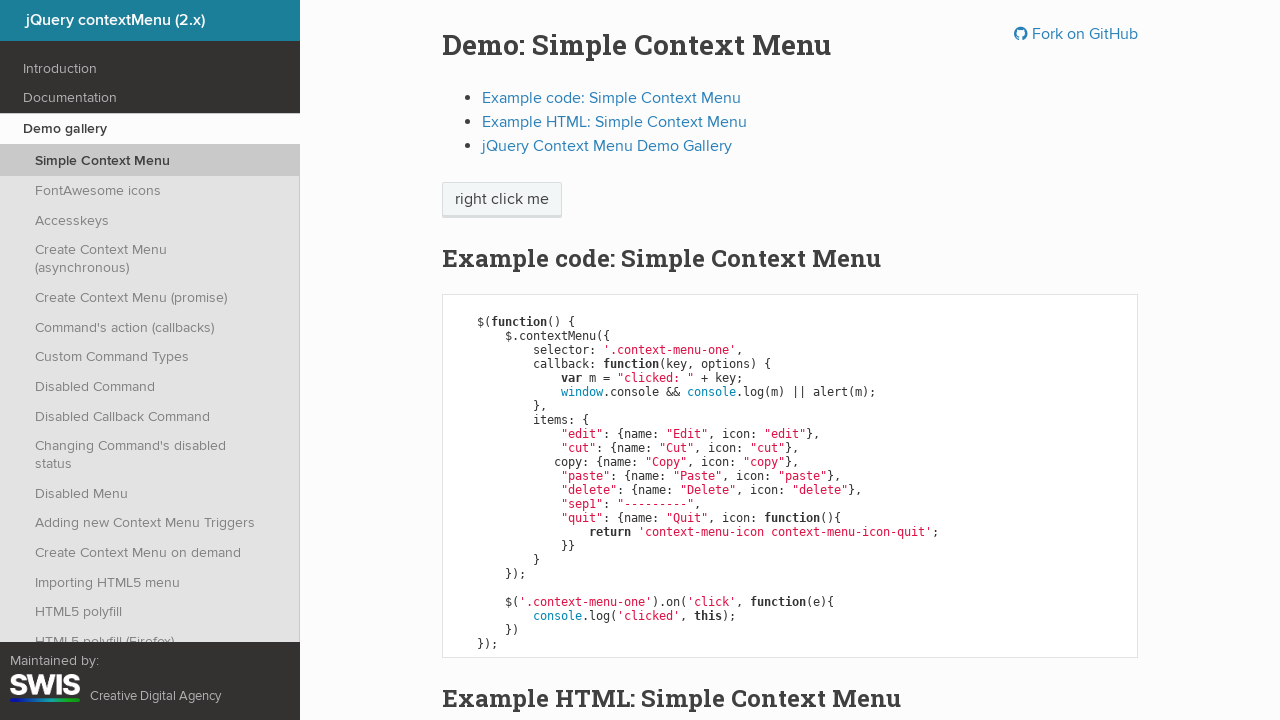